Tests pagination functionality on PTT forum by clicking the "previous page" link multiple times to navigate through forum pages

Starting URL: http://www.ptt.cc/bbs/Boy-Girl/

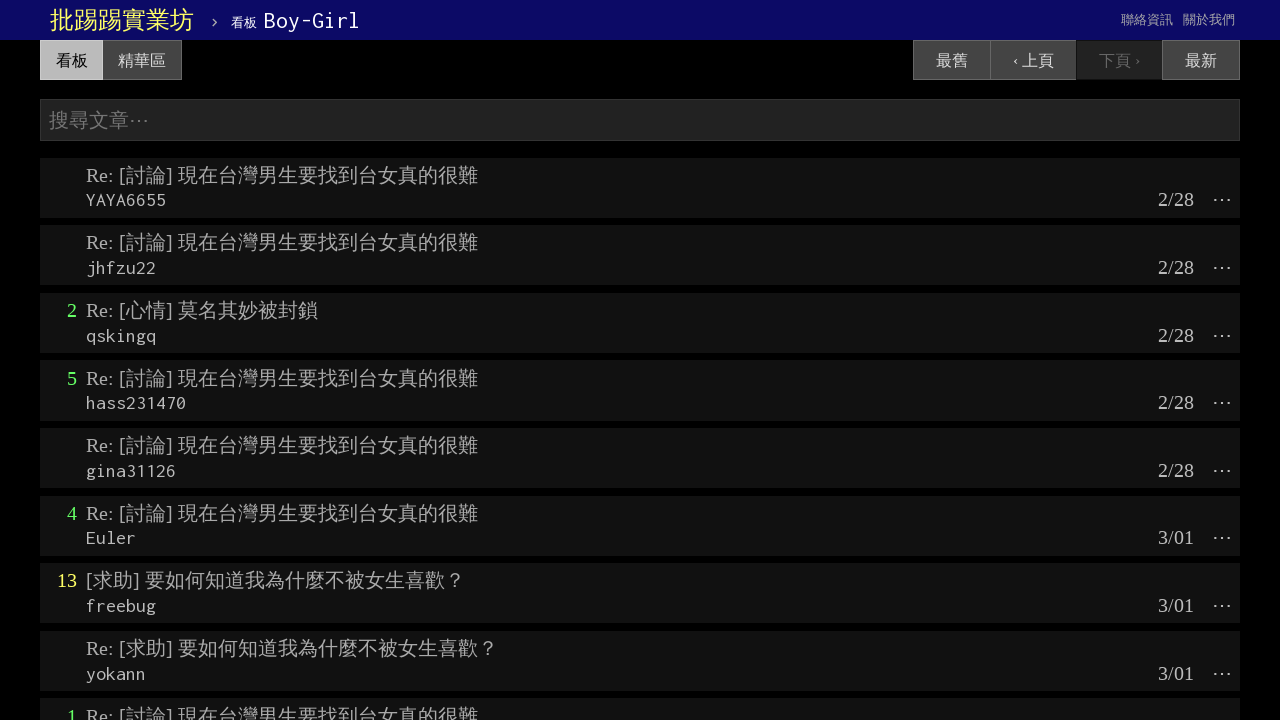

Clicked 'previous page' link (‹ 上頁) on PTT forum at (1033, 60) on a:has-text('‹ 上頁')
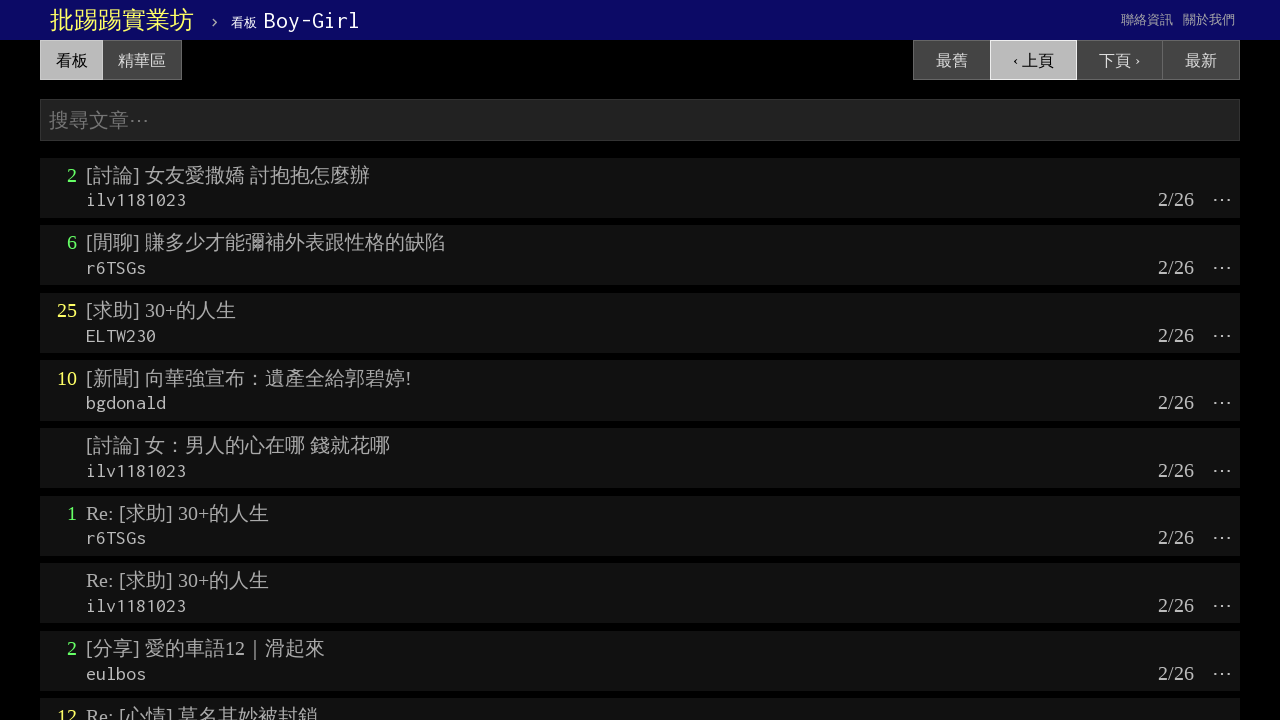

Waited for page to load (networkidle)
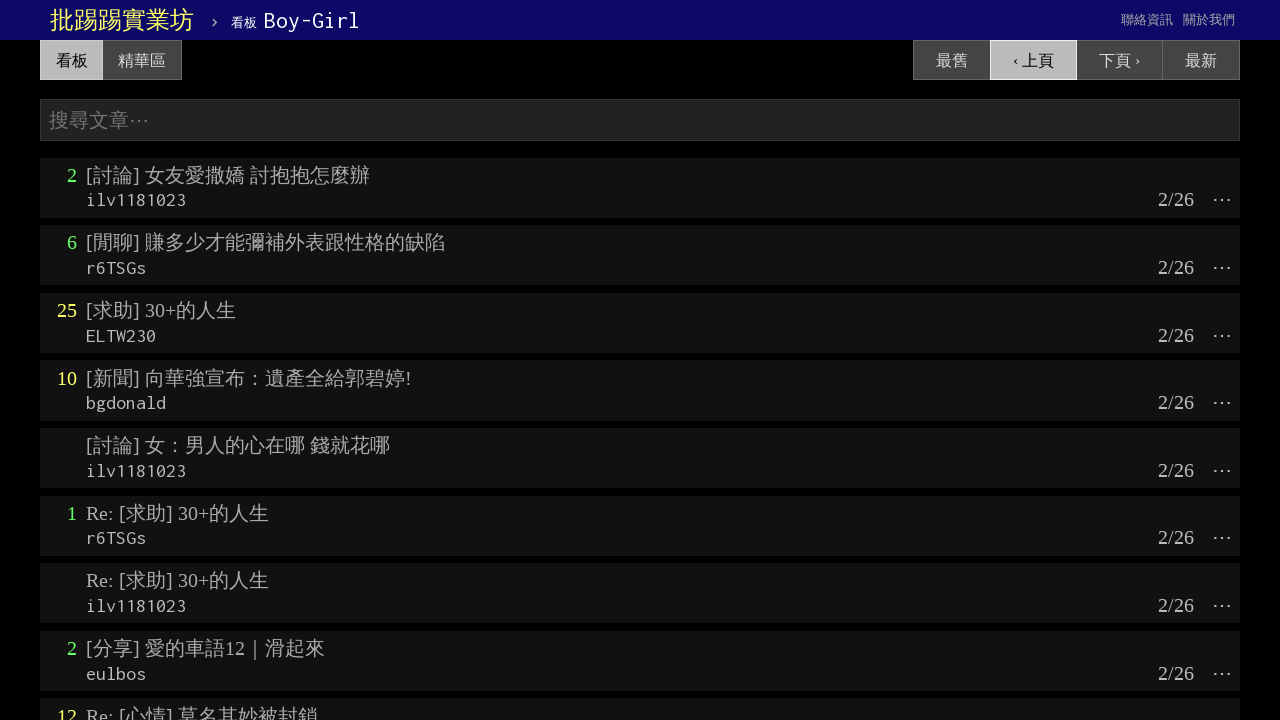

Clicked 'previous page' link (‹ 上頁) on PTT forum at (1033, 60) on a:has-text('‹ 上頁')
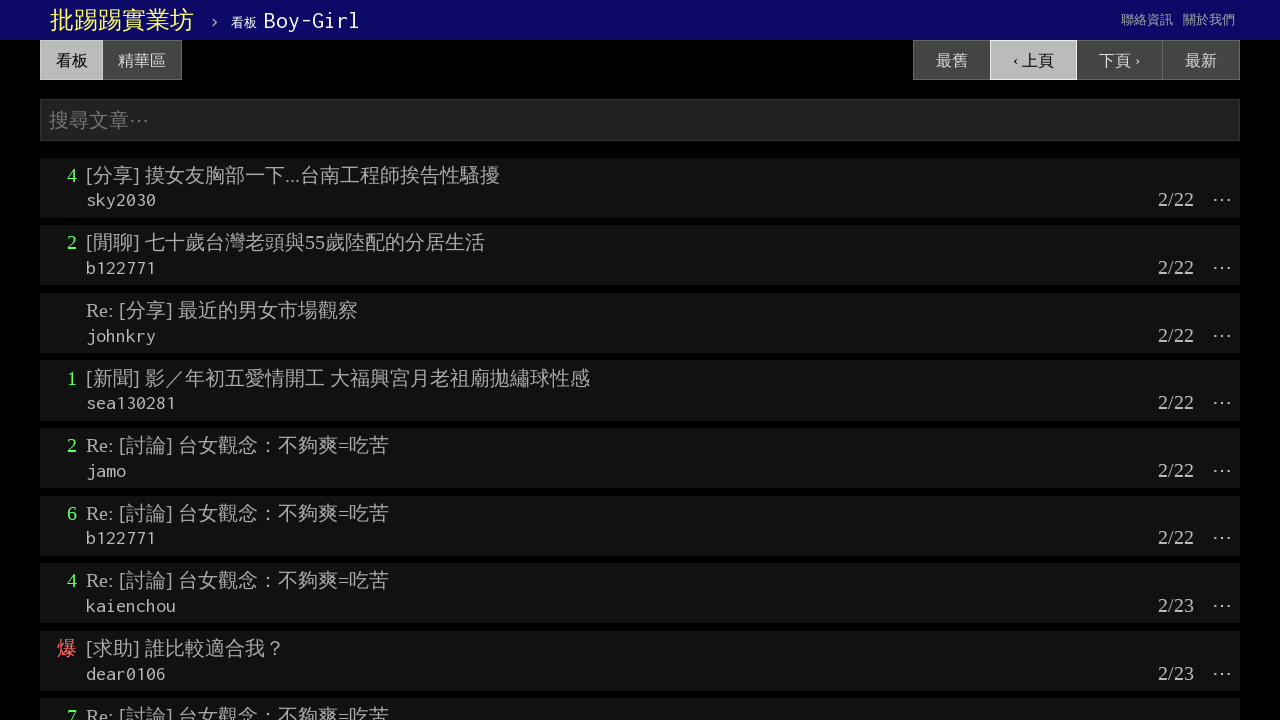

Waited for page to load (networkidle)
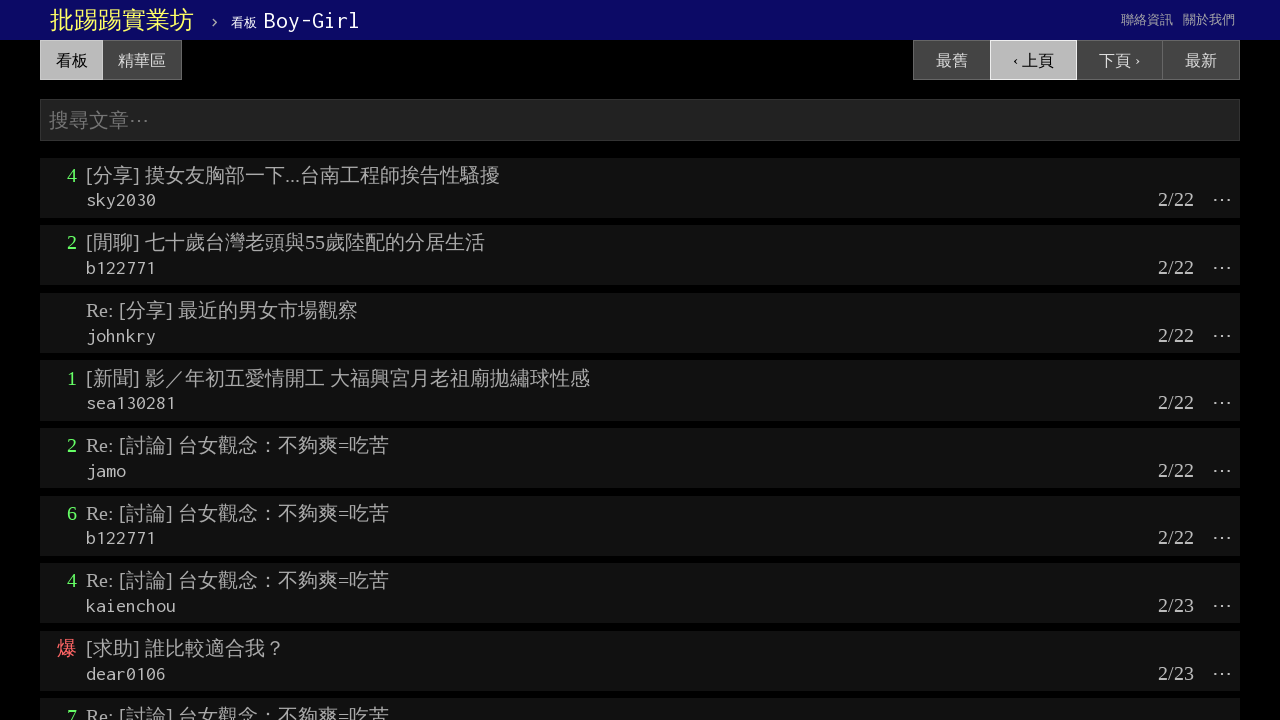

Clicked 'previous page' link (‹ 上頁) on PTT forum at (1033, 60) on a:has-text('‹ 上頁')
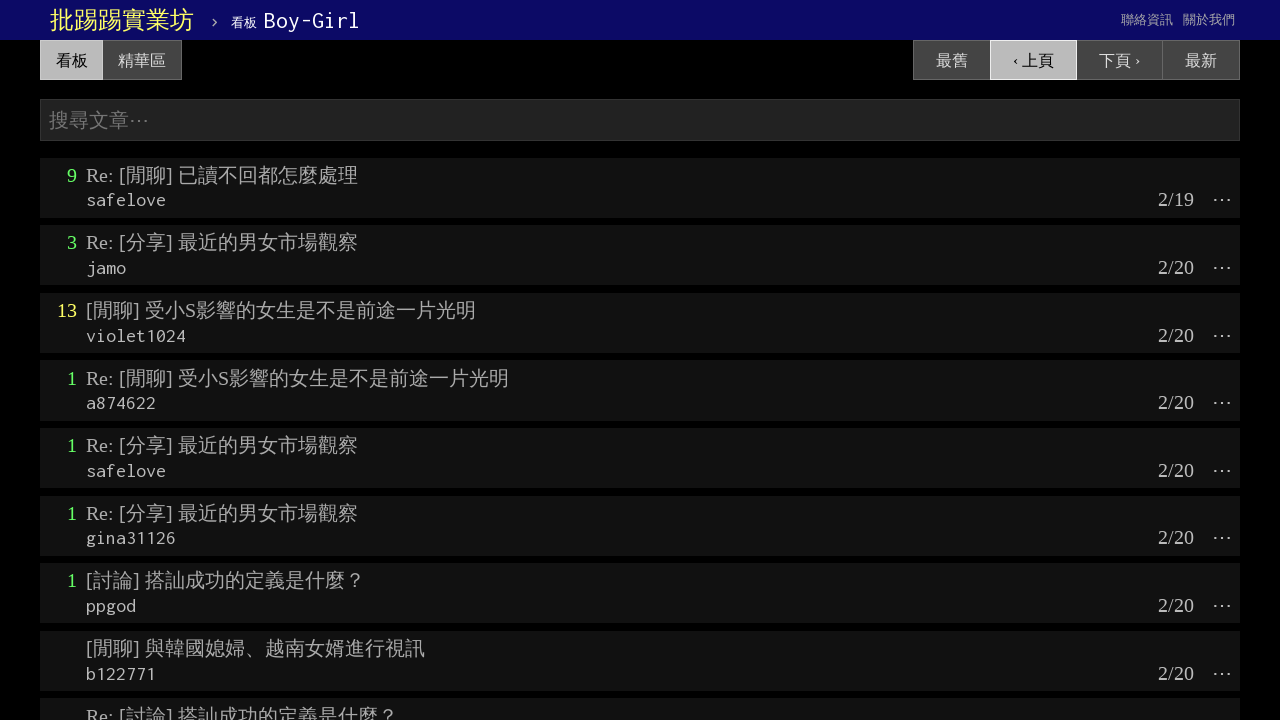

Waited for page to load (networkidle)
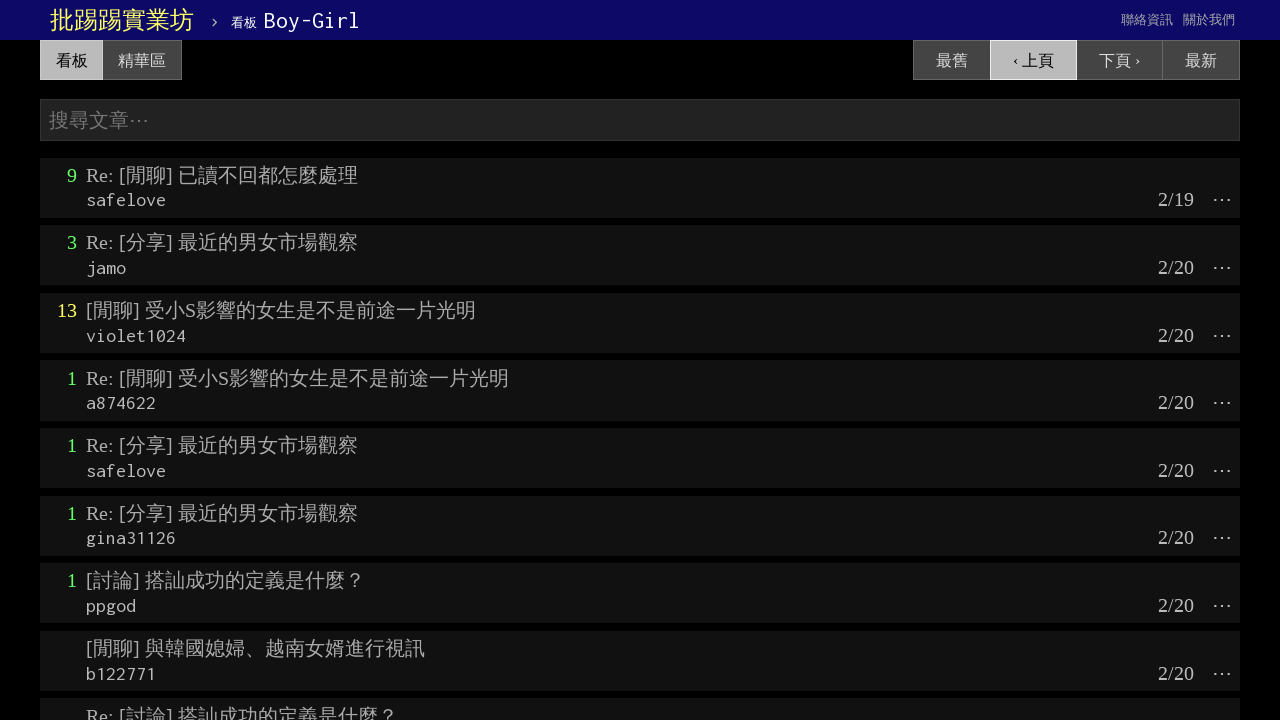

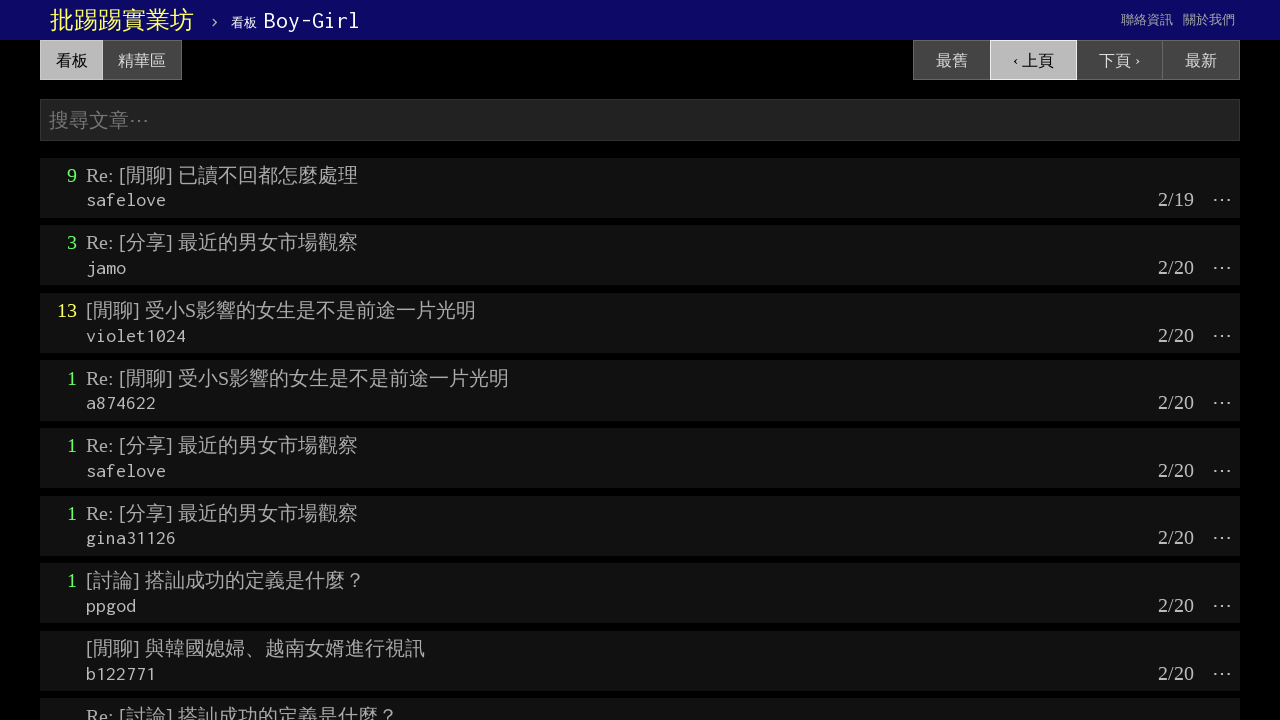